Navigates to Anheuser-Busch privacy policy page, scrolls down 400 pixels, and takes a screenshot for validation purposes

Starting URL: https://www.anheuser-busch.com/privacy-policy.html

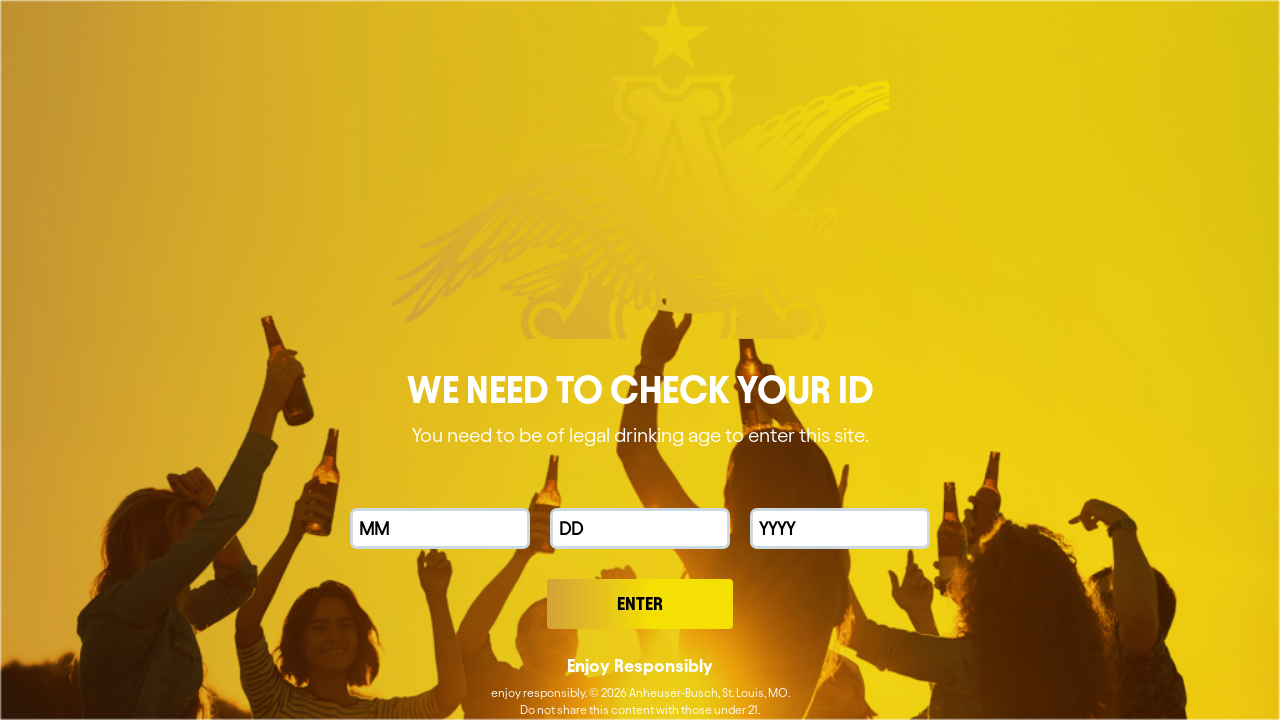

Navigated to Anheuser-Busch privacy policy page
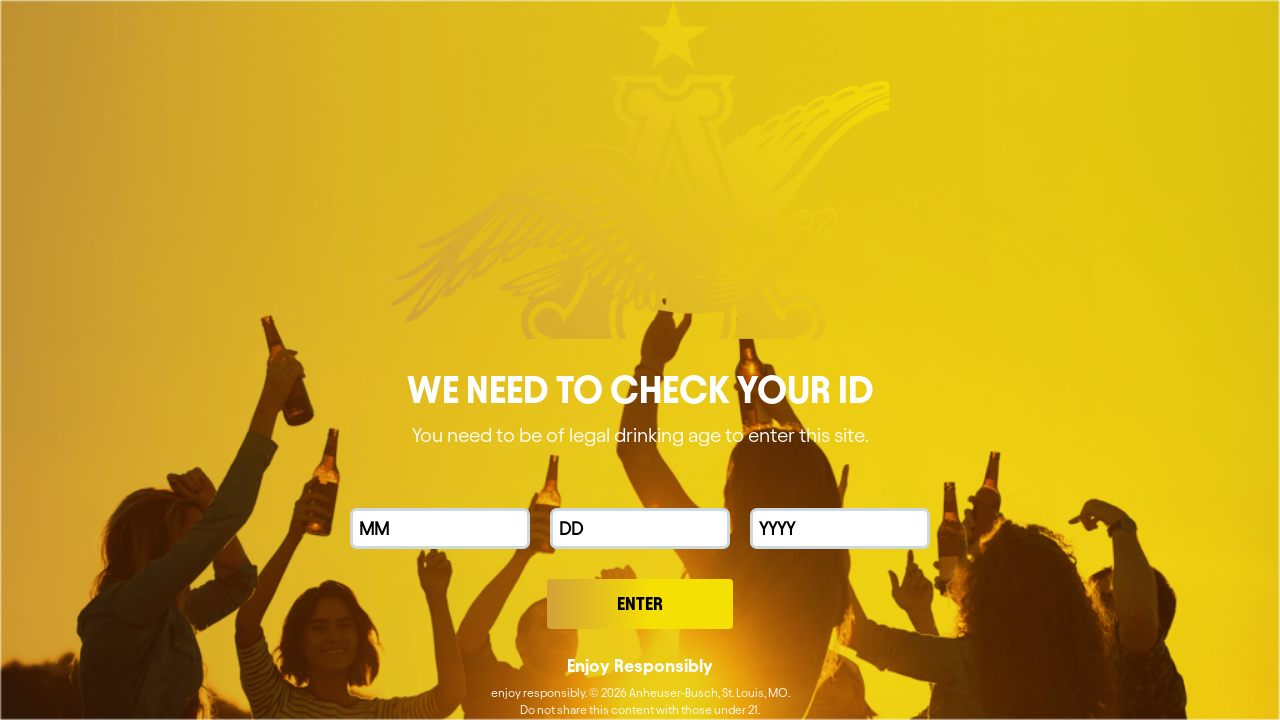

Scrolled down 400 pixels on the privacy policy page
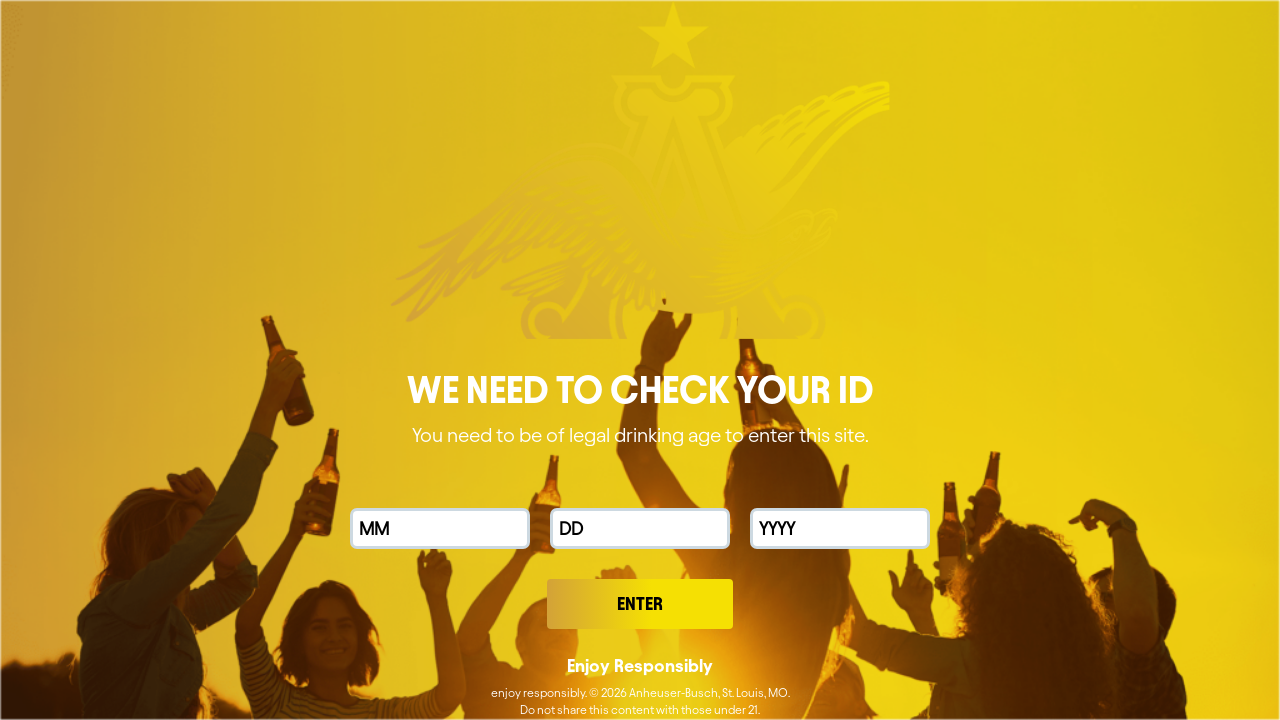

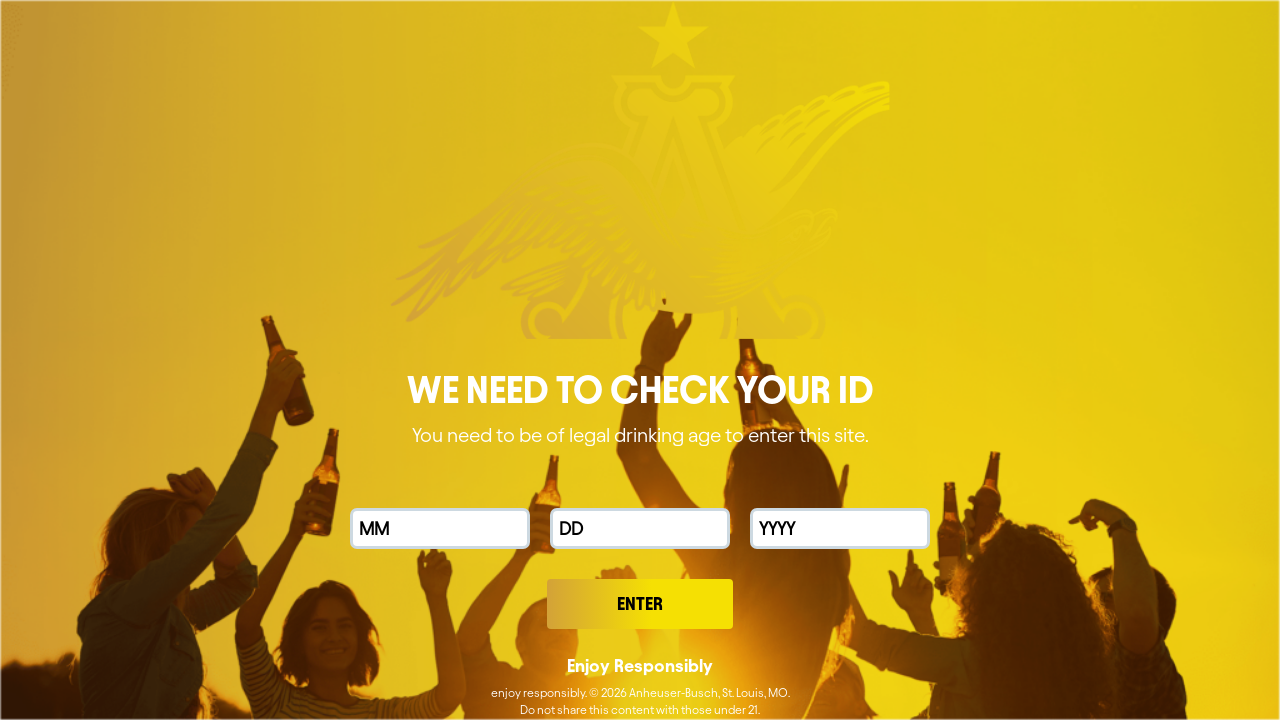